Tests calendar date picker functionality by selecting a specific date (June 15, 2027) through year, month, and day selection

Starting URL: https://rahulshettyacademy.com/seleniumPractise/#/offers

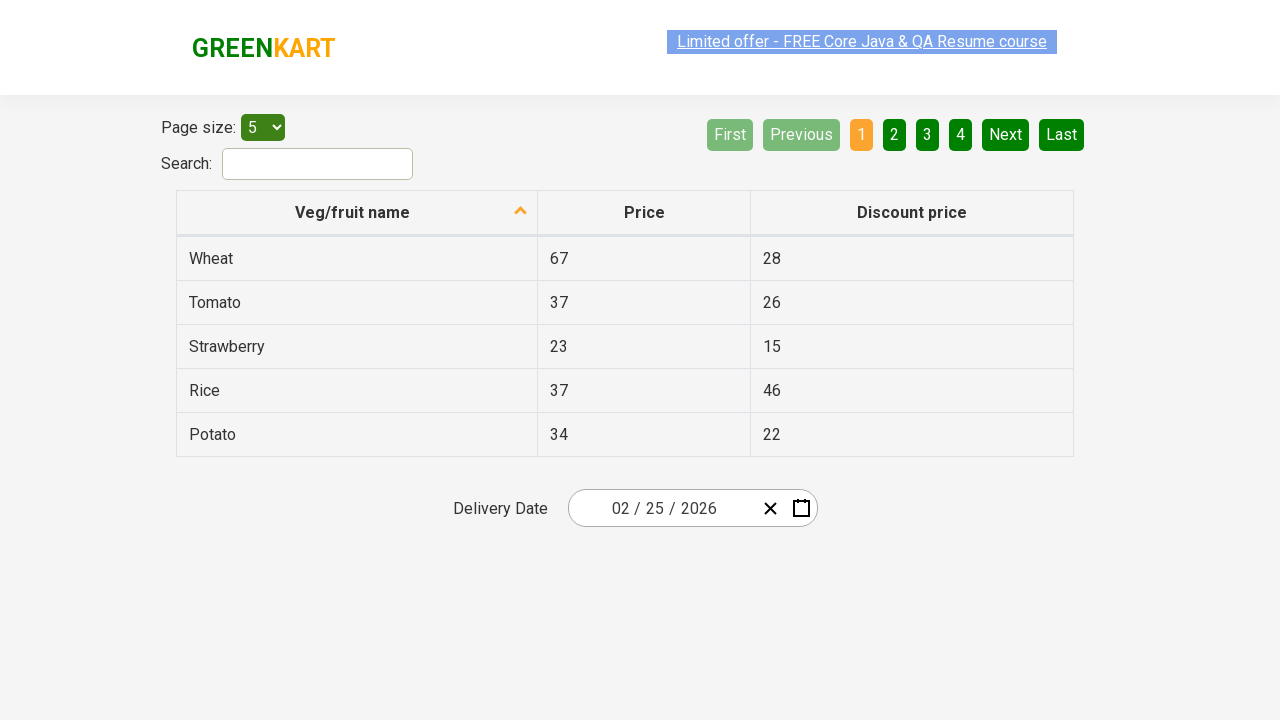

Clicked calendar button to open date picker at (801, 508) on button.react-date-picker__calendar-button.react-date-picker__button
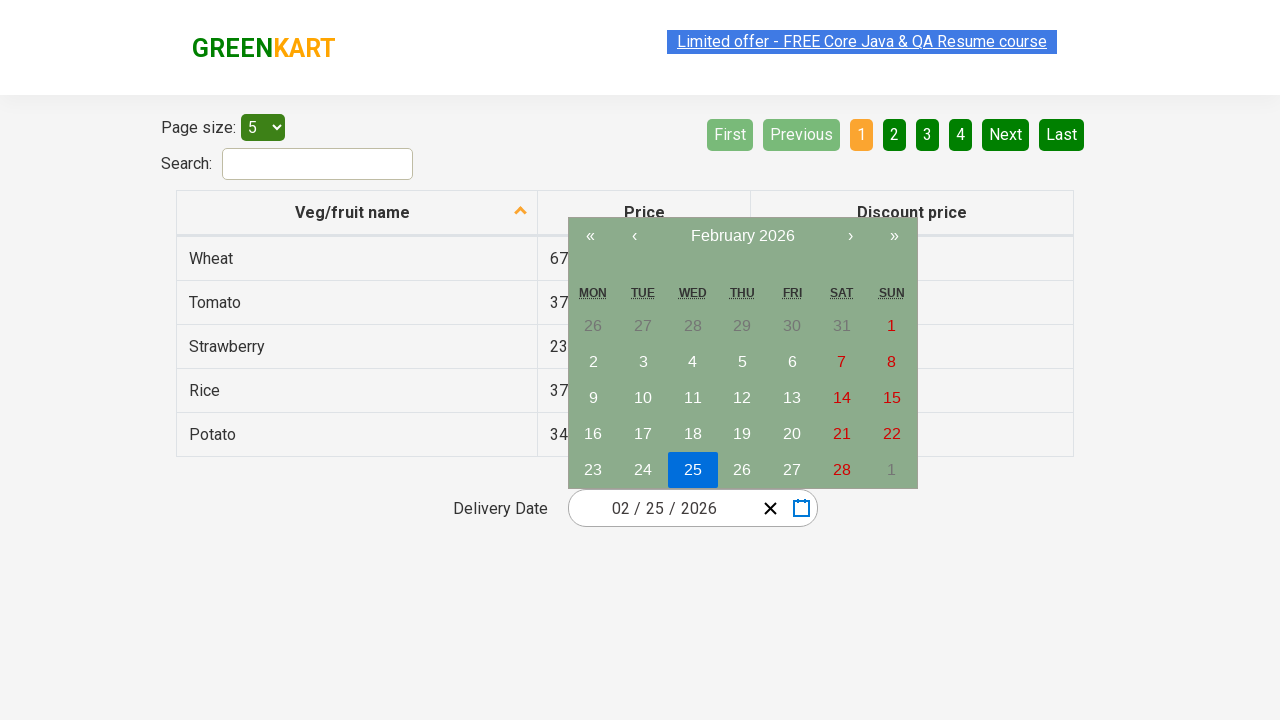

Clicked navigation label to go to year view at (742, 236) on span.react-calendar__navigation__label__labelText.react-calendar__navigation__la
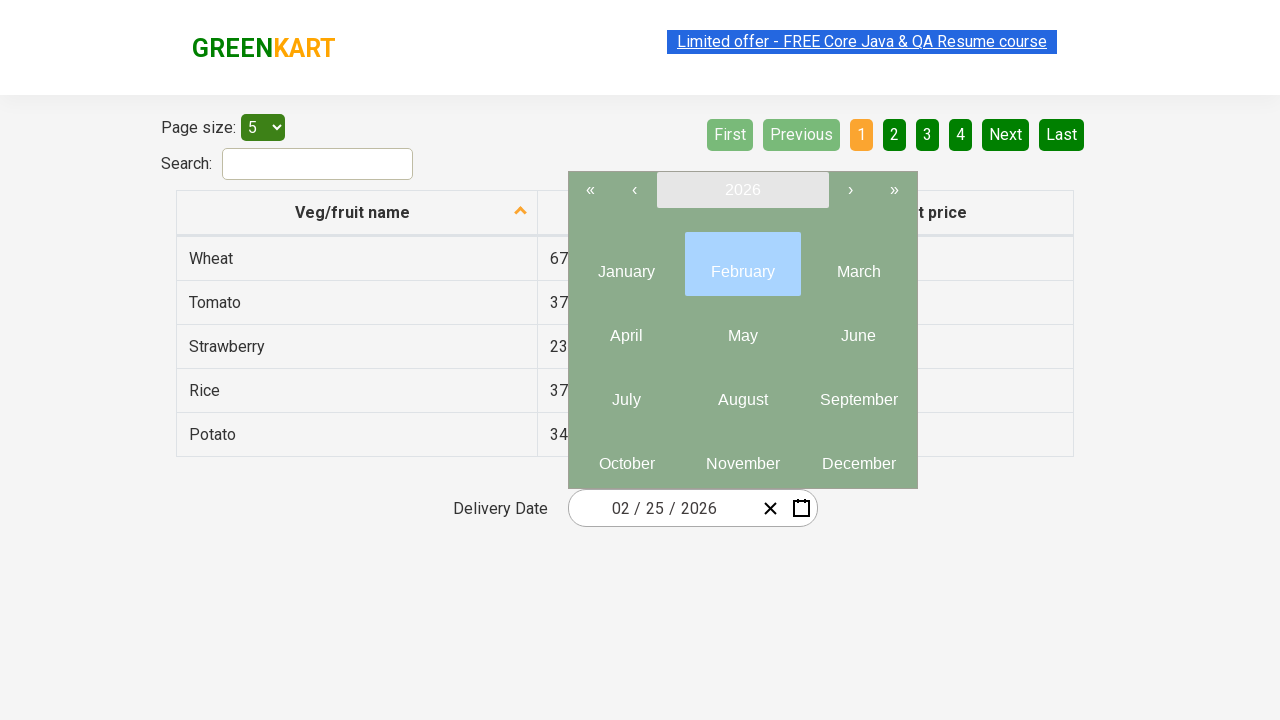

Clicked navigation label again to go to decade view at (742, 190) on span.react-calendar__navigation__label__labelText.react-calendar__navigation__la
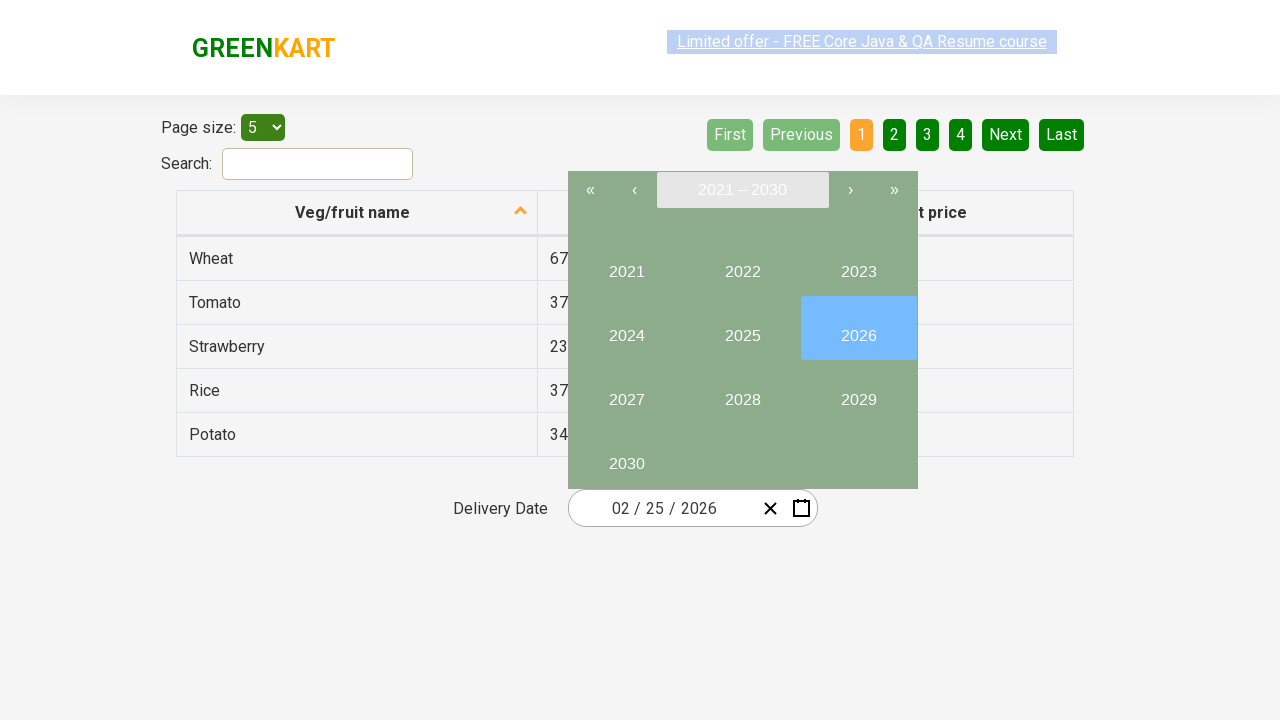

Selected year 2027 at (626, 392) on div.react-calendar__decade-view__years > button >> nth=6
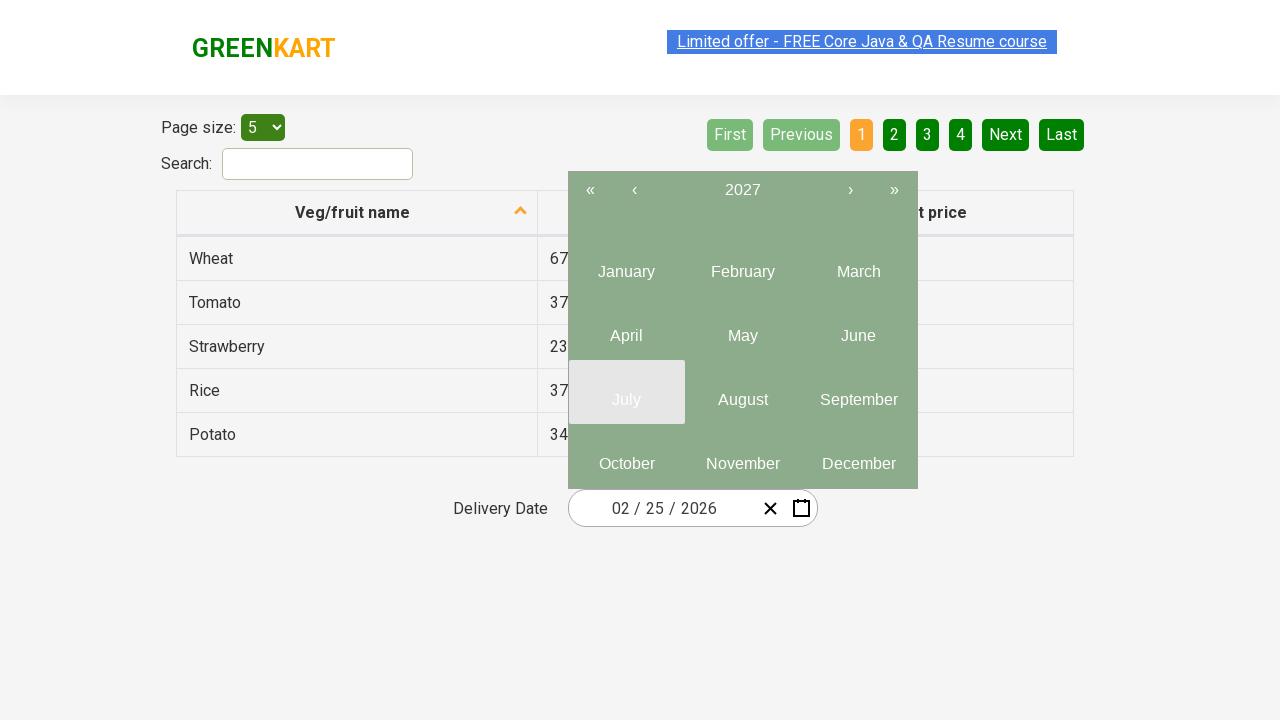

Selected month June at (858, 328) on div.react-calendar__year-view__months > button >> nth=5
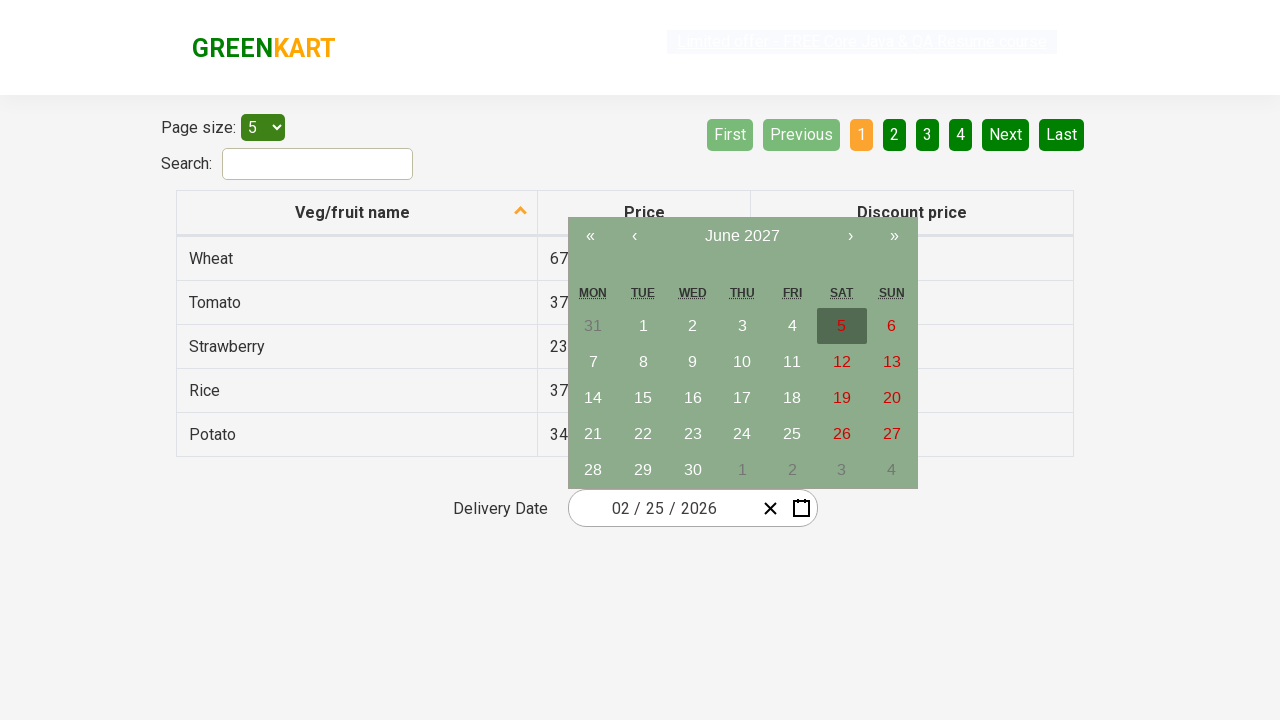

Selected day 15 to complete date selection of June 15, 2027 at (643, 398) on xpath=//*[contains(@class,'react-calendar__tile react-calendar__month-view__days
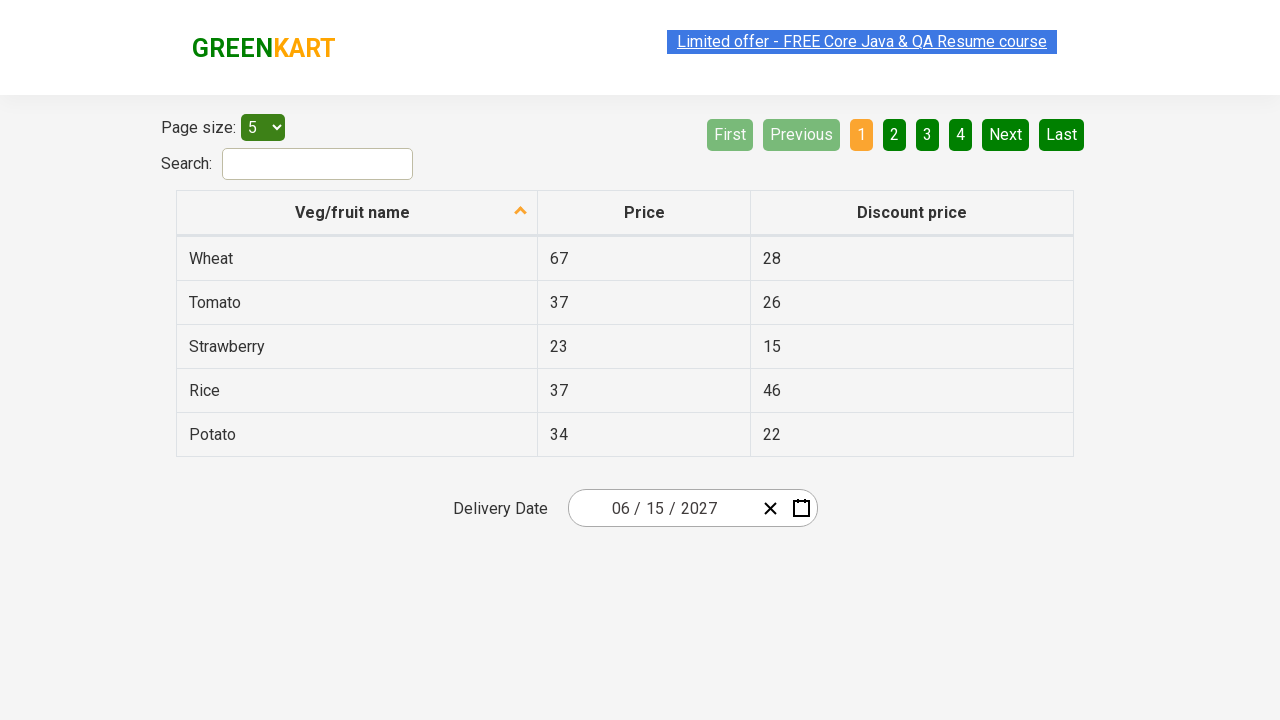

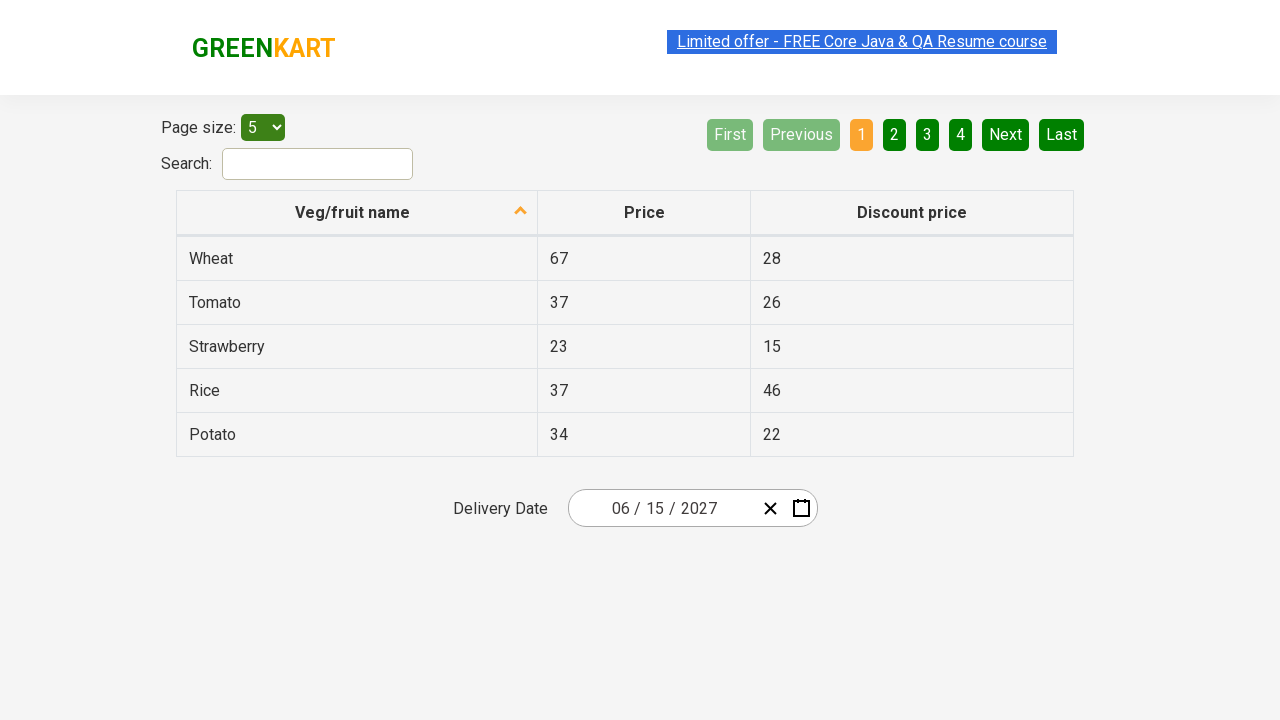